Navigates to GitHub Gist homepage

Starting URL: https://gist.github.com/

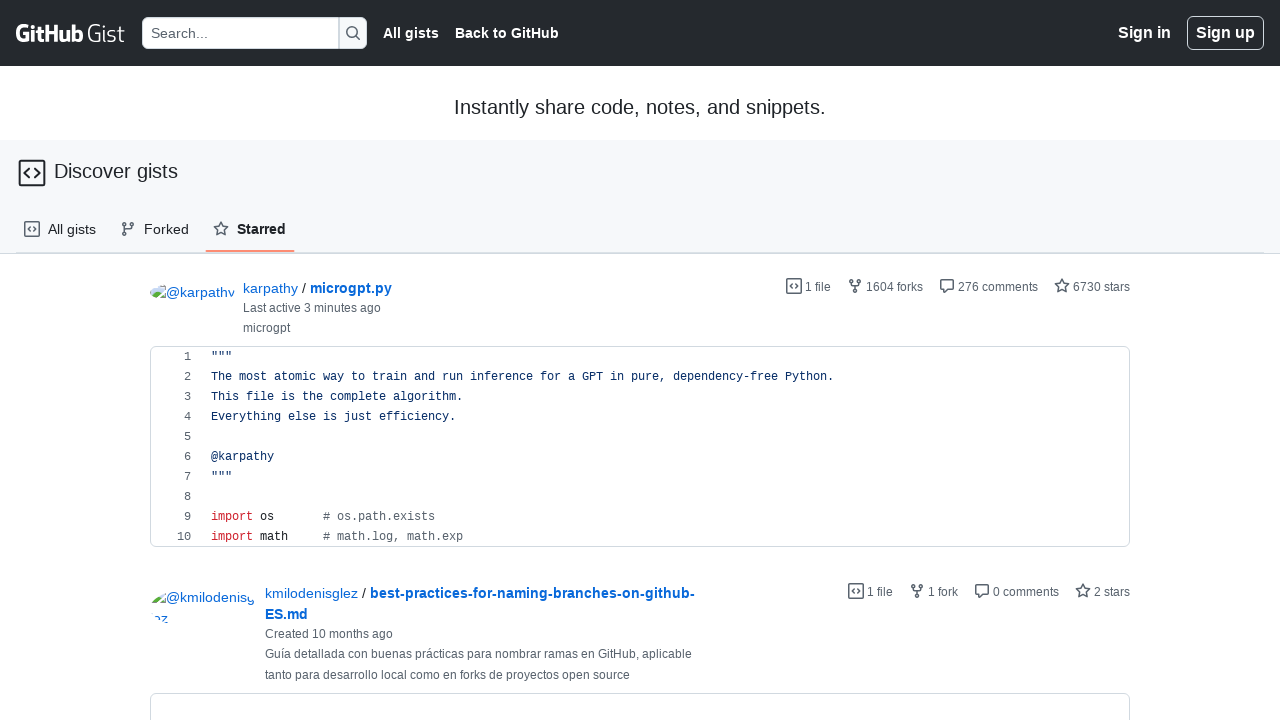

Waited for network idle - GitHub Gist homepage fully loaded
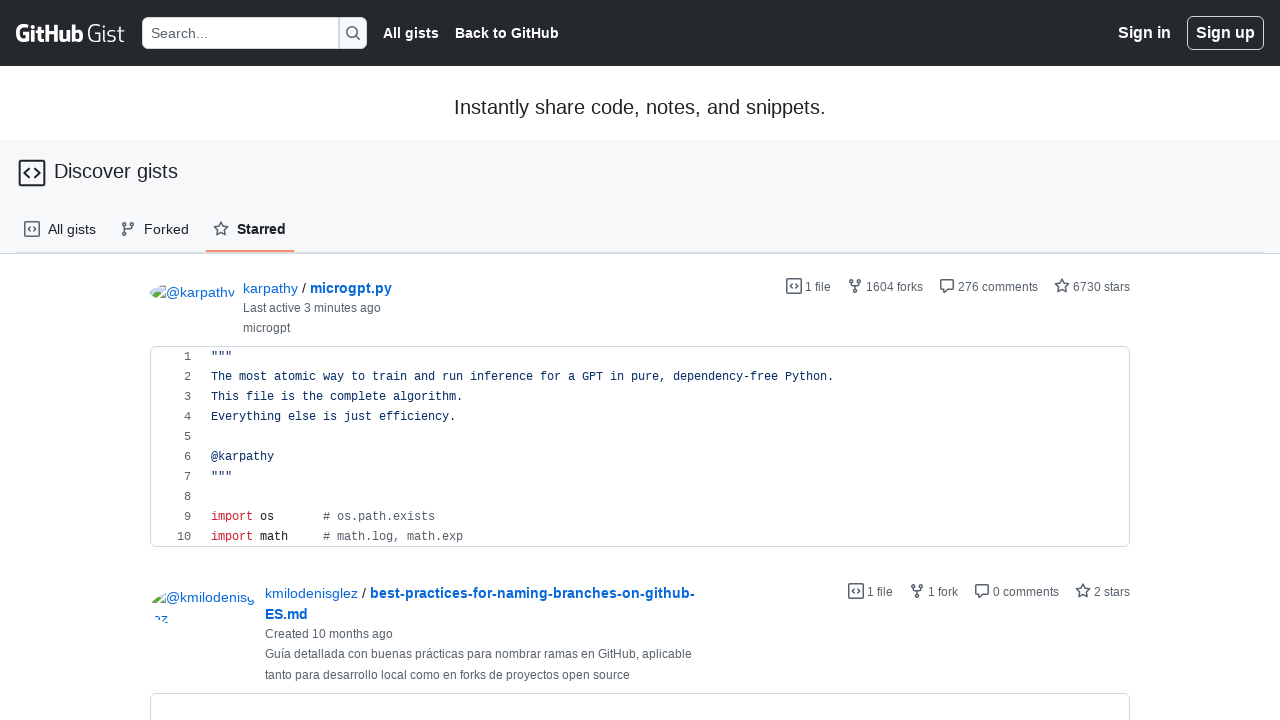

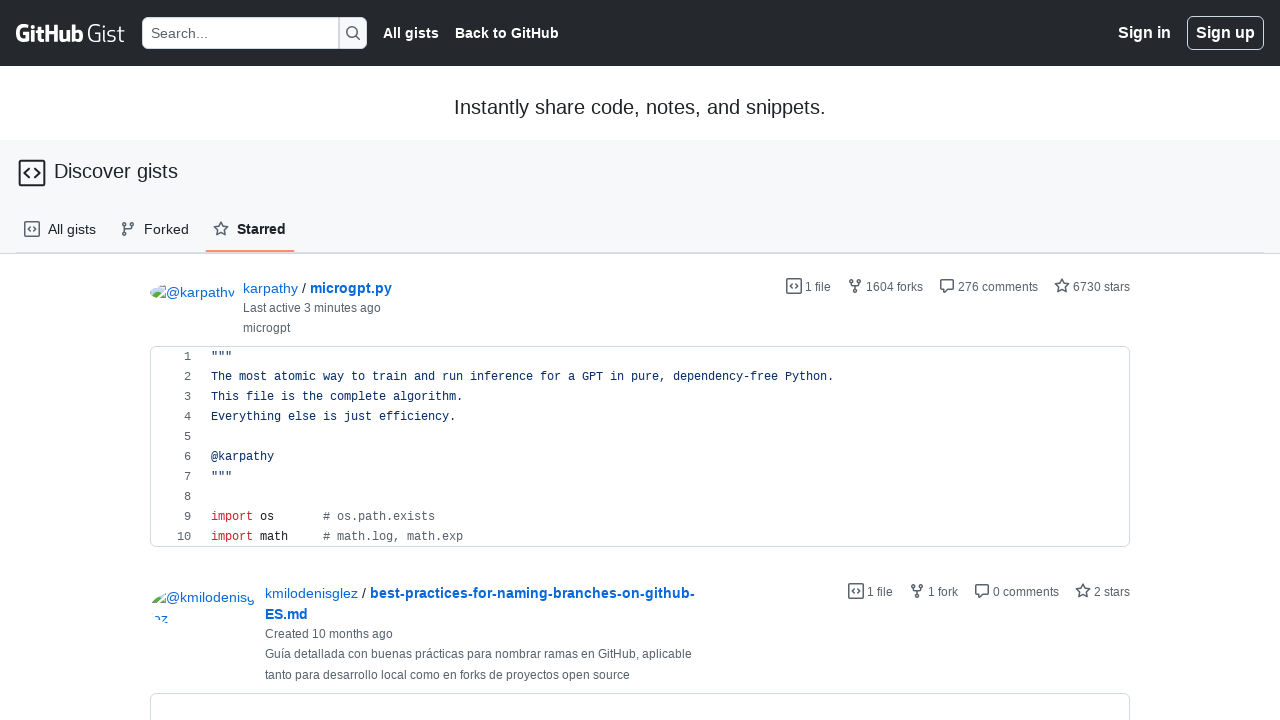